Tests checkbox functionality by checking, unchecking, and selecting multiple checkboxes on a practice page

Starting URL: https://rahulshettyacademy.com/AutomationPractice/

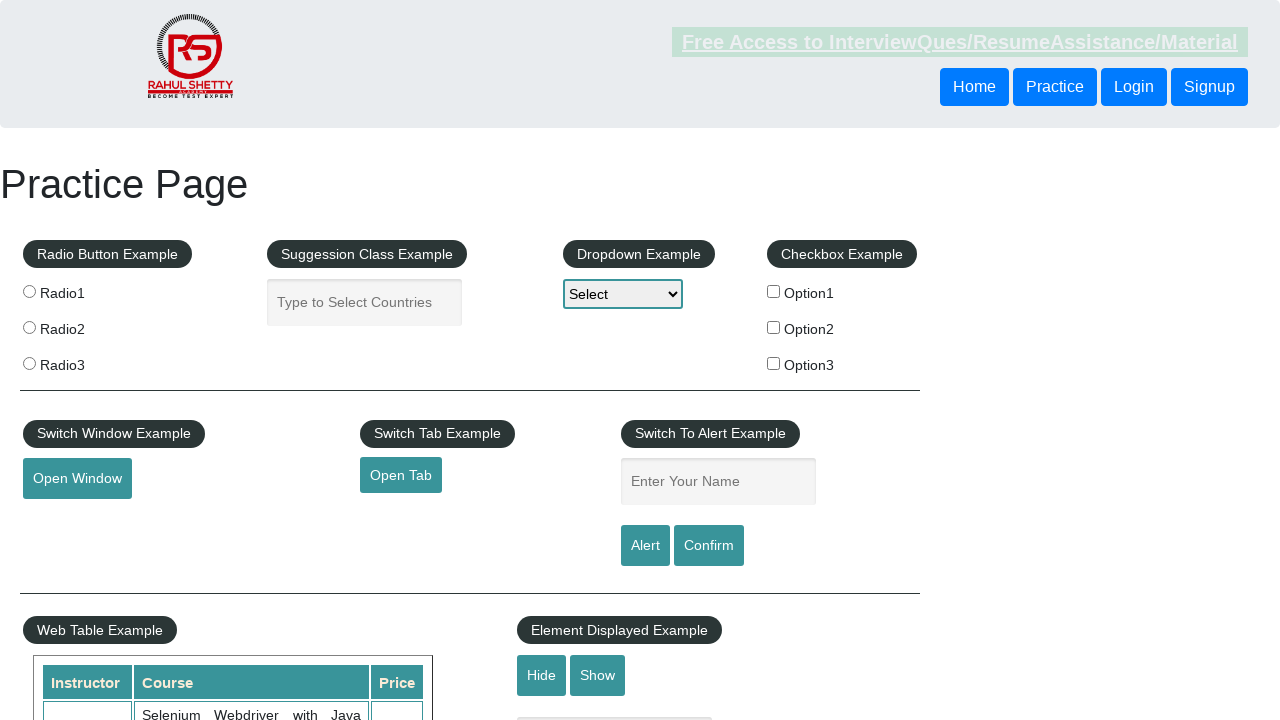

Navigated to AutomationPractice page
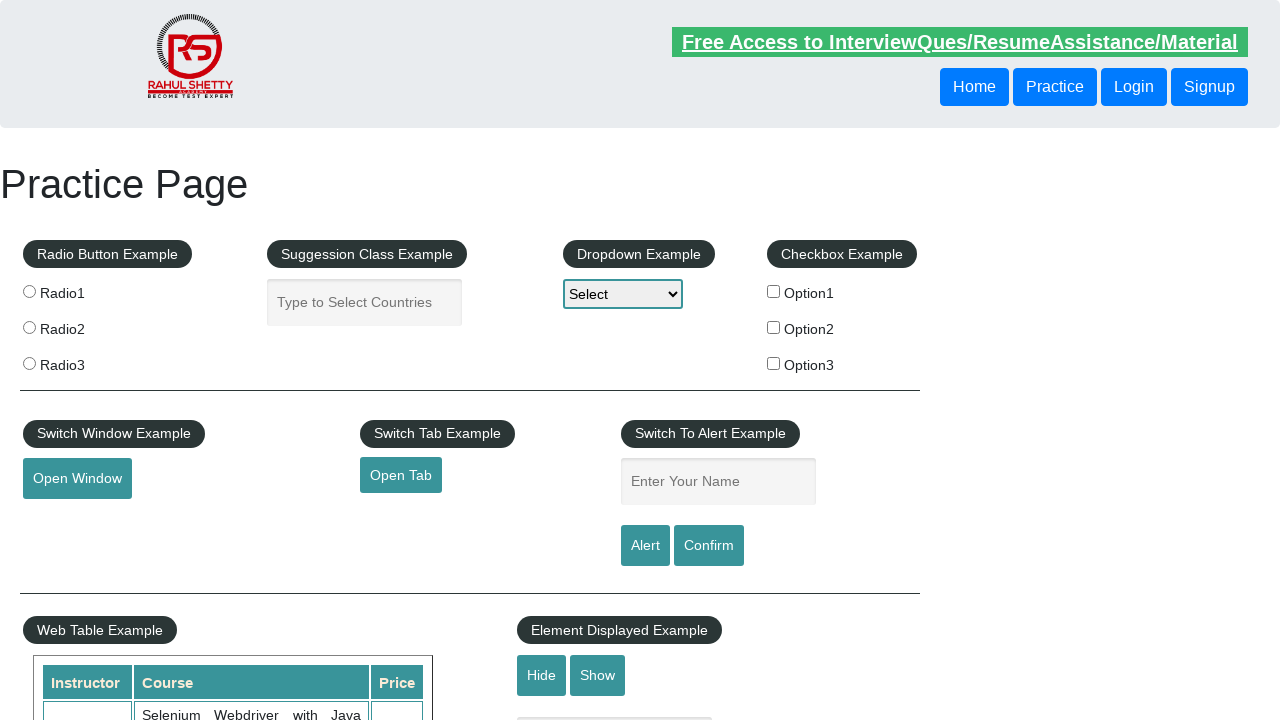

Checked checkbox with id 'checkBoxOption1' at (774, 291) on #checkBoxOption1
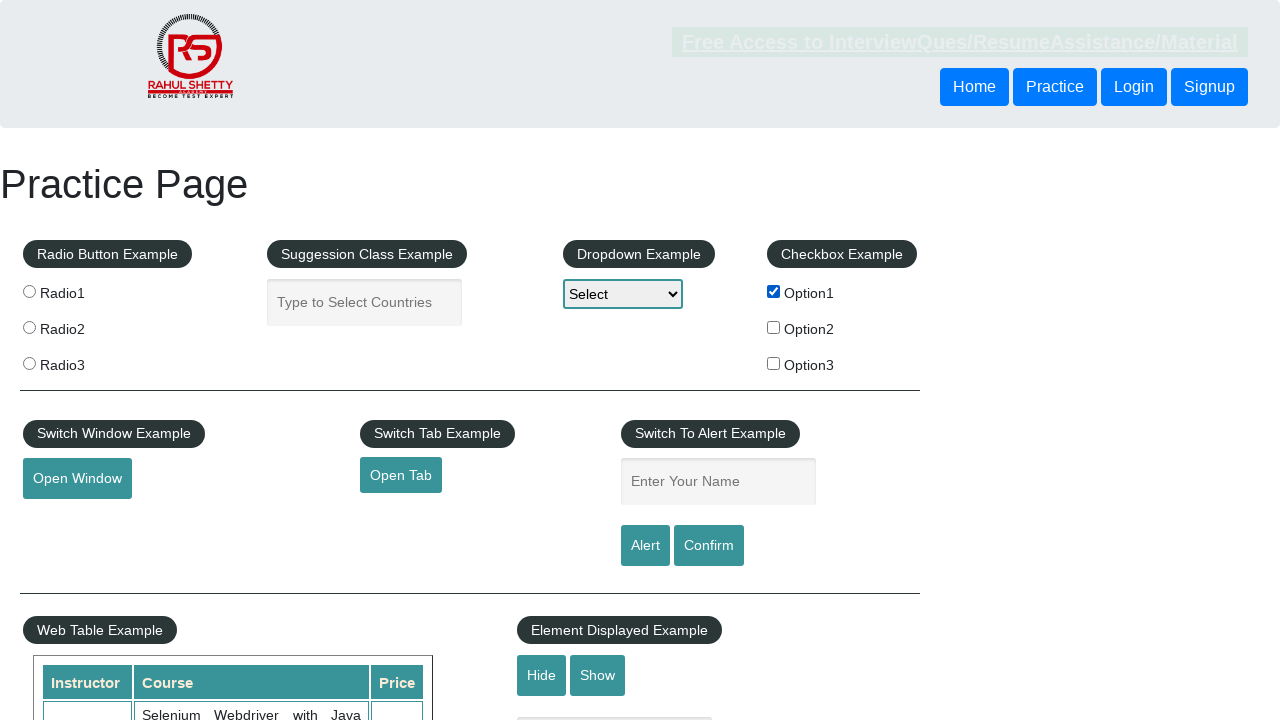

Unchecked checkbox with id 'checkBoxOption1' at (774, 291) on #checkBoxOption1
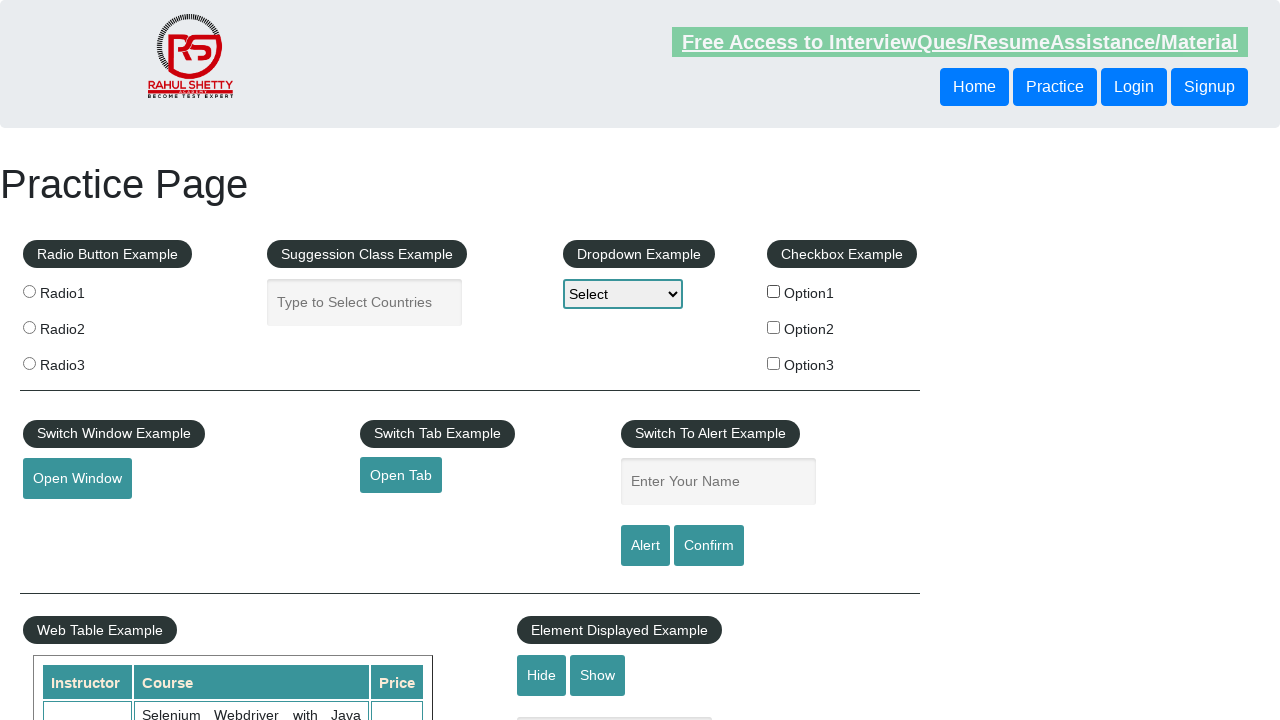

Checked checkbox with value 'option2' at (774, 327) on input[type='checkbox'][value='option2']
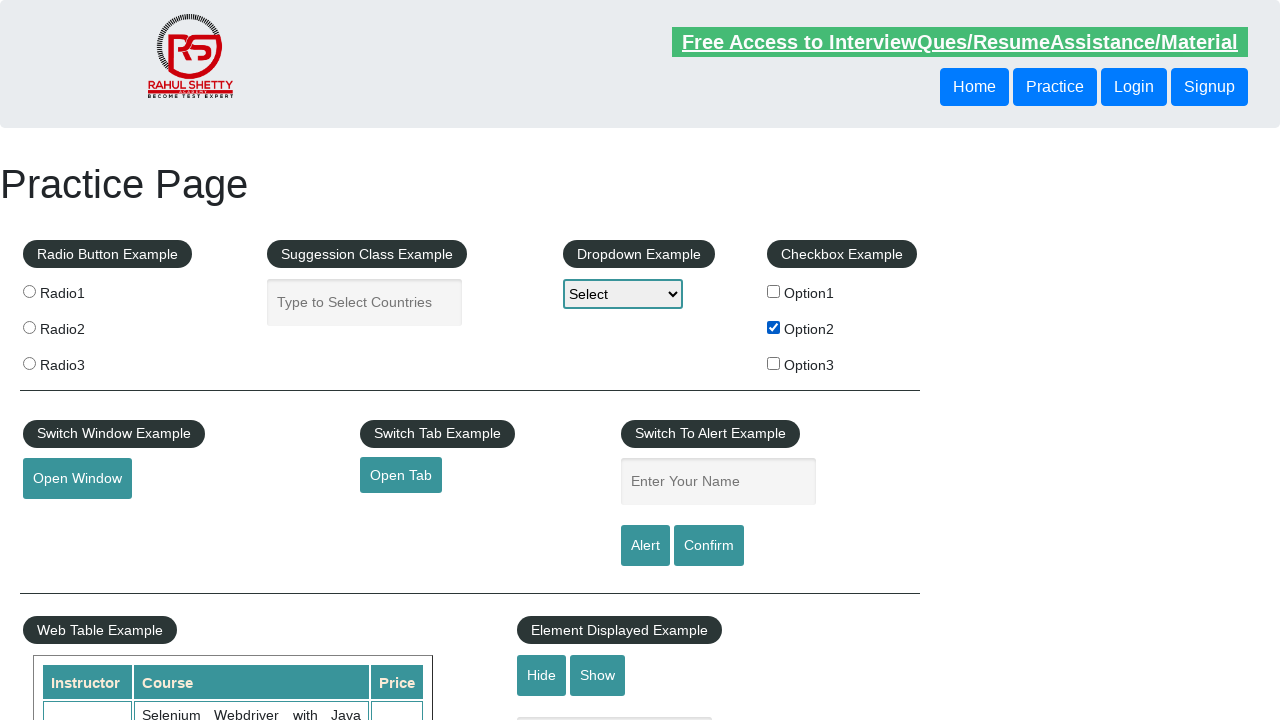

Checked checkbox with value 'option3' at (774, 363) on input[type='checkbox'][value='option3']
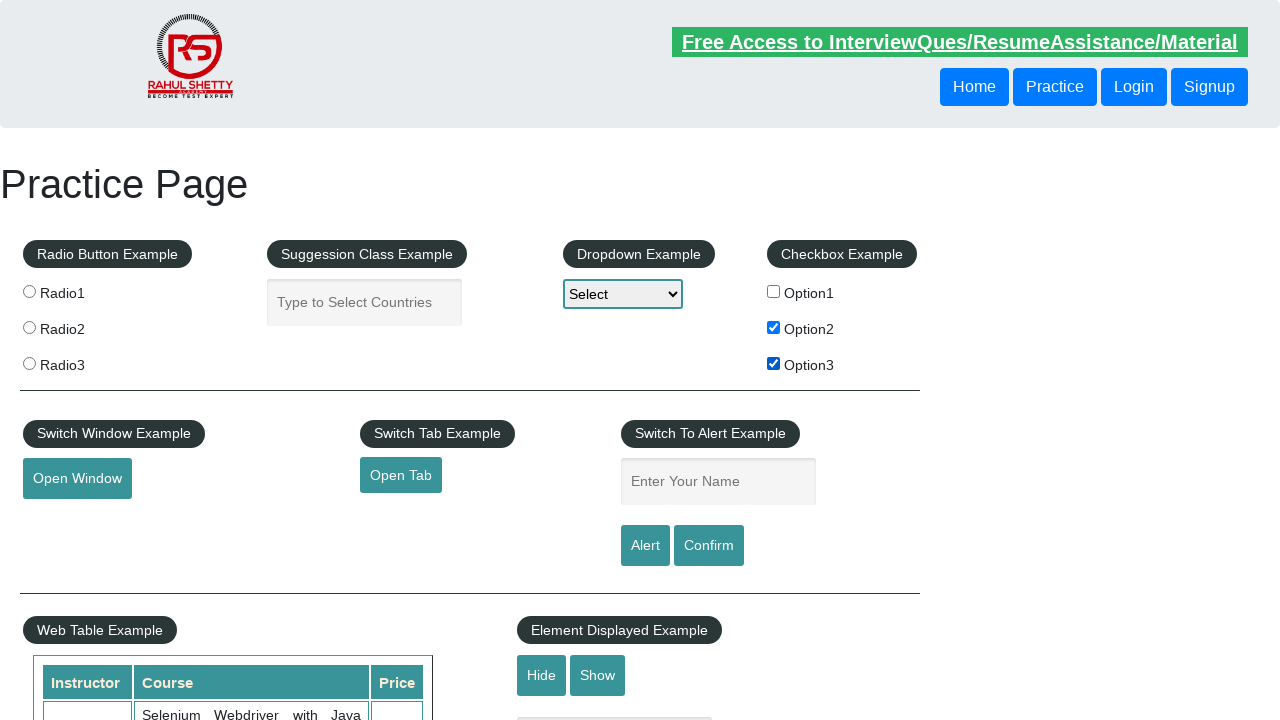

Unchecked checkbox with value 'option2' at (774, 327) on input[type='checkbox'][value='option2']
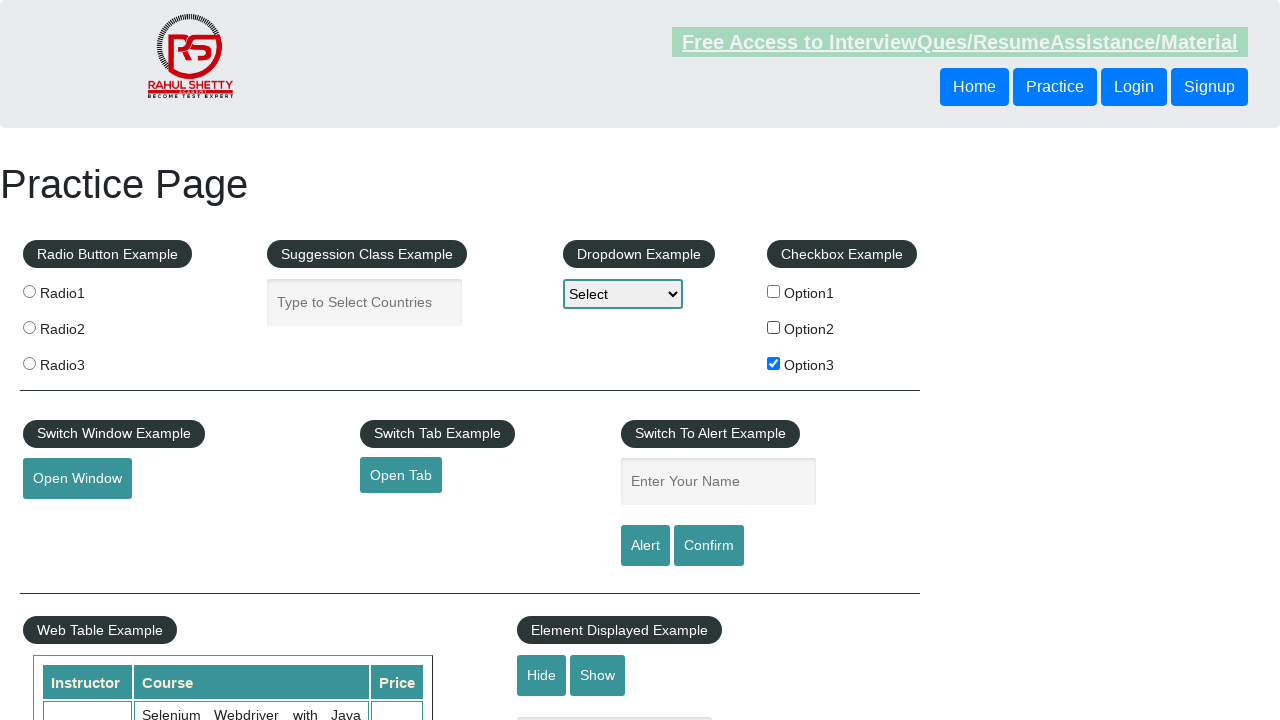

Unchecked checkbox with value 'option3' at (774, 363) on input[type='checkbox'][value='option3']
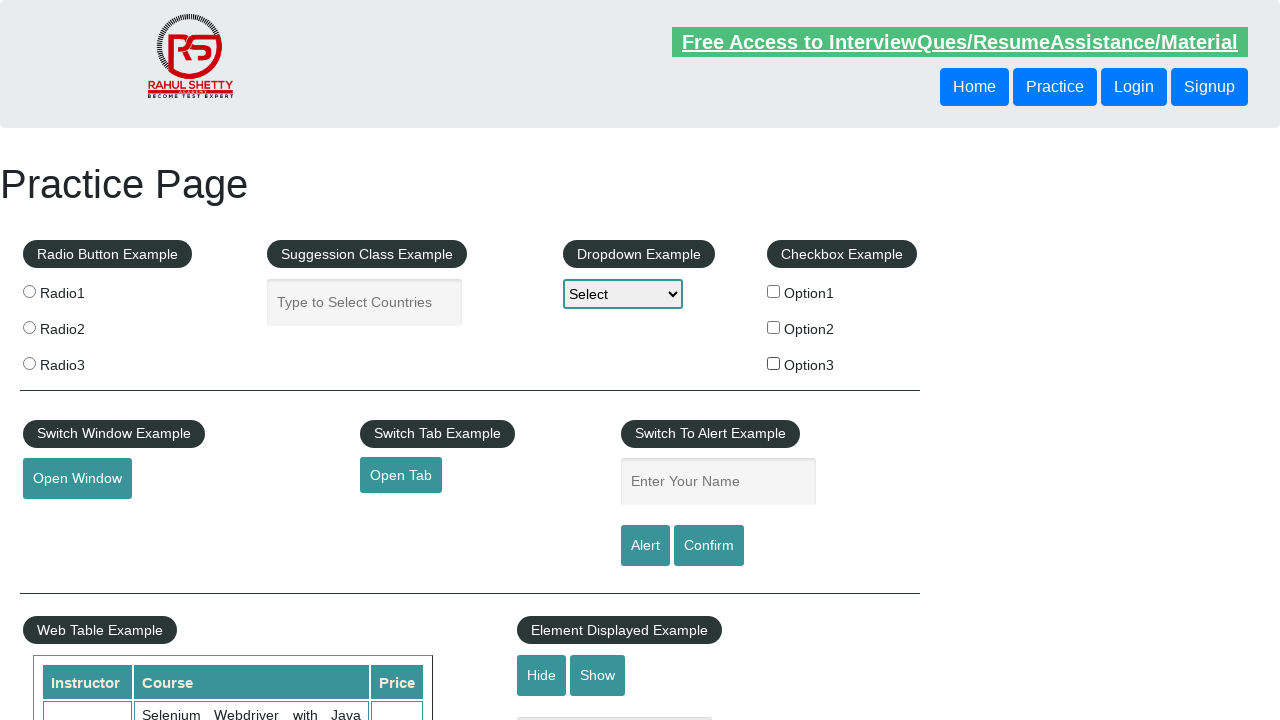

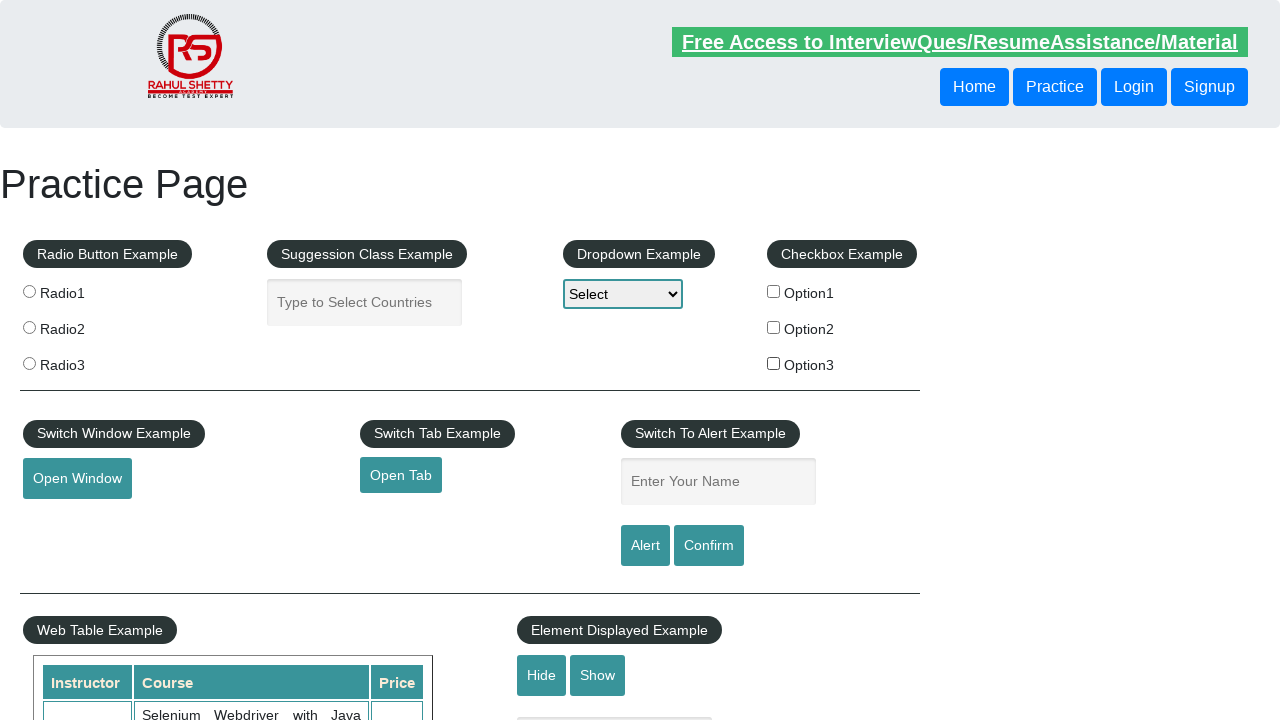